Tests checkbox manipulation on the-internet.herokuapp.com by navigating to the checkboxes page, checking and unchecking checkboxes using JavaScript, and refreshing the page

Starting URL: https://the-internet.herokuapp.com/

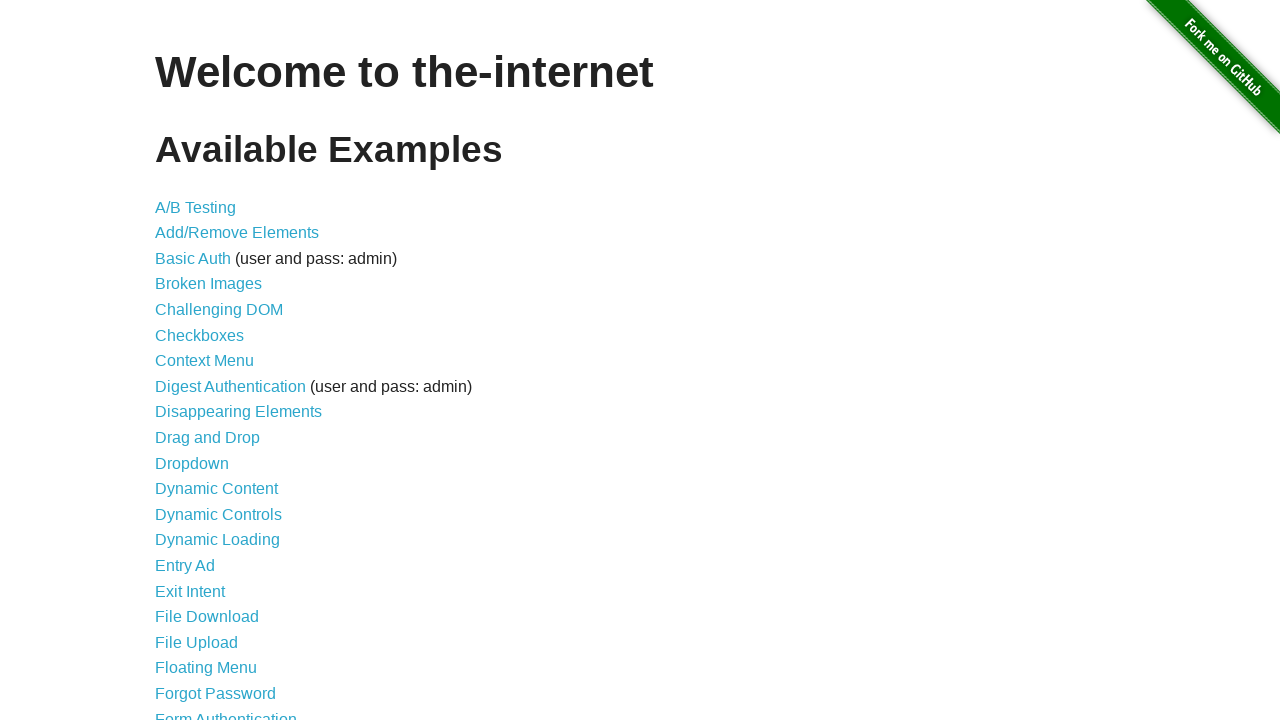

Clicked on Checkboxes link to navigate to checkboxes page at (200, 335) on a[href='/checkboxes']
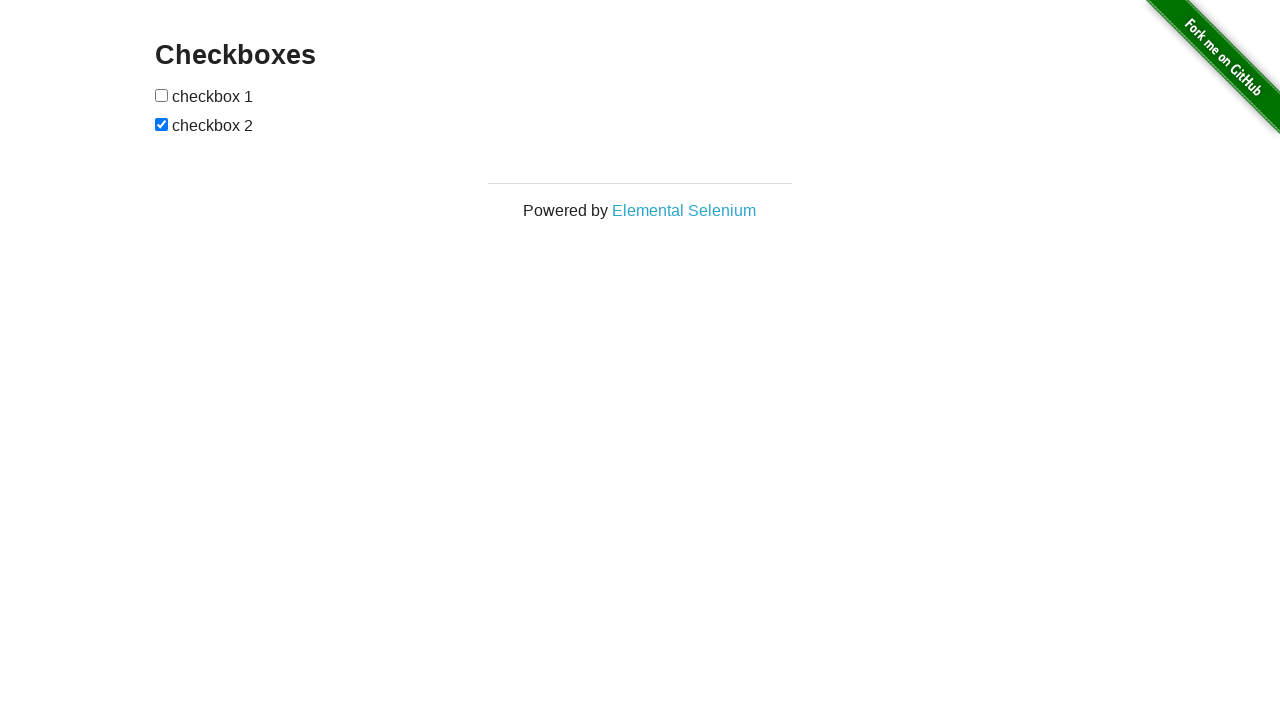

Checked the first checkbox using JavaScript
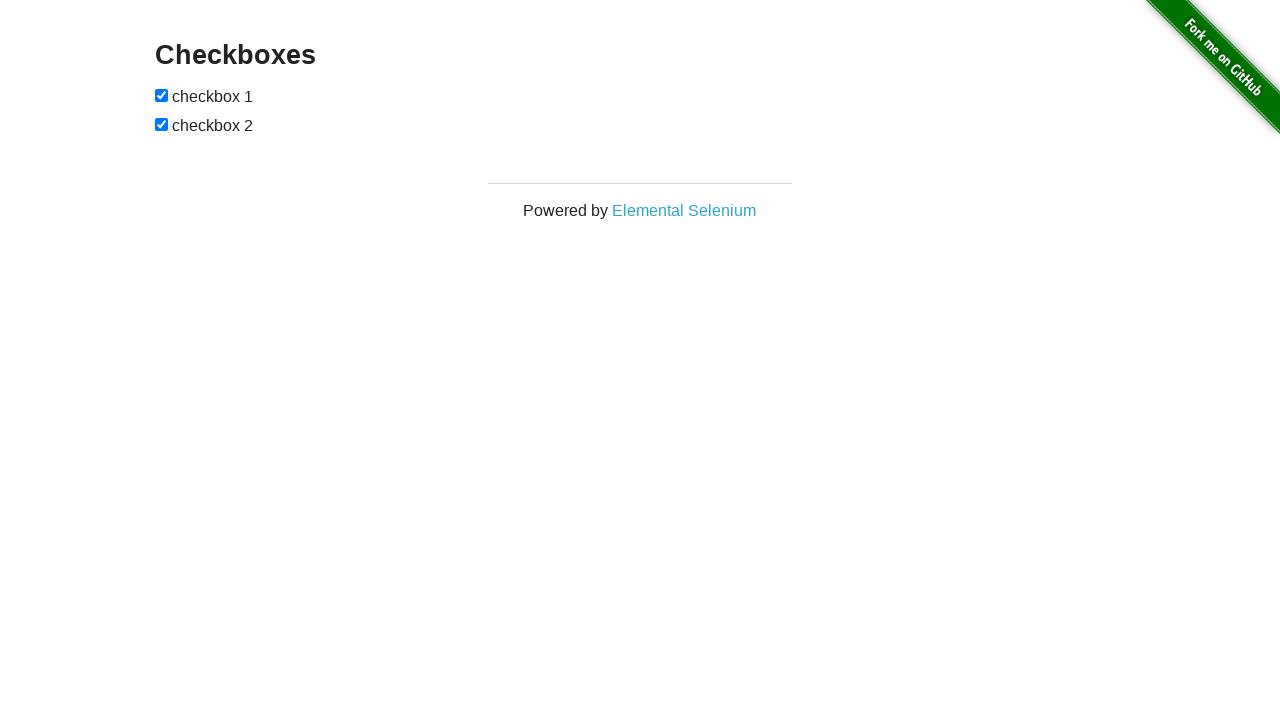

Displayed alert confirming checkbox was checked
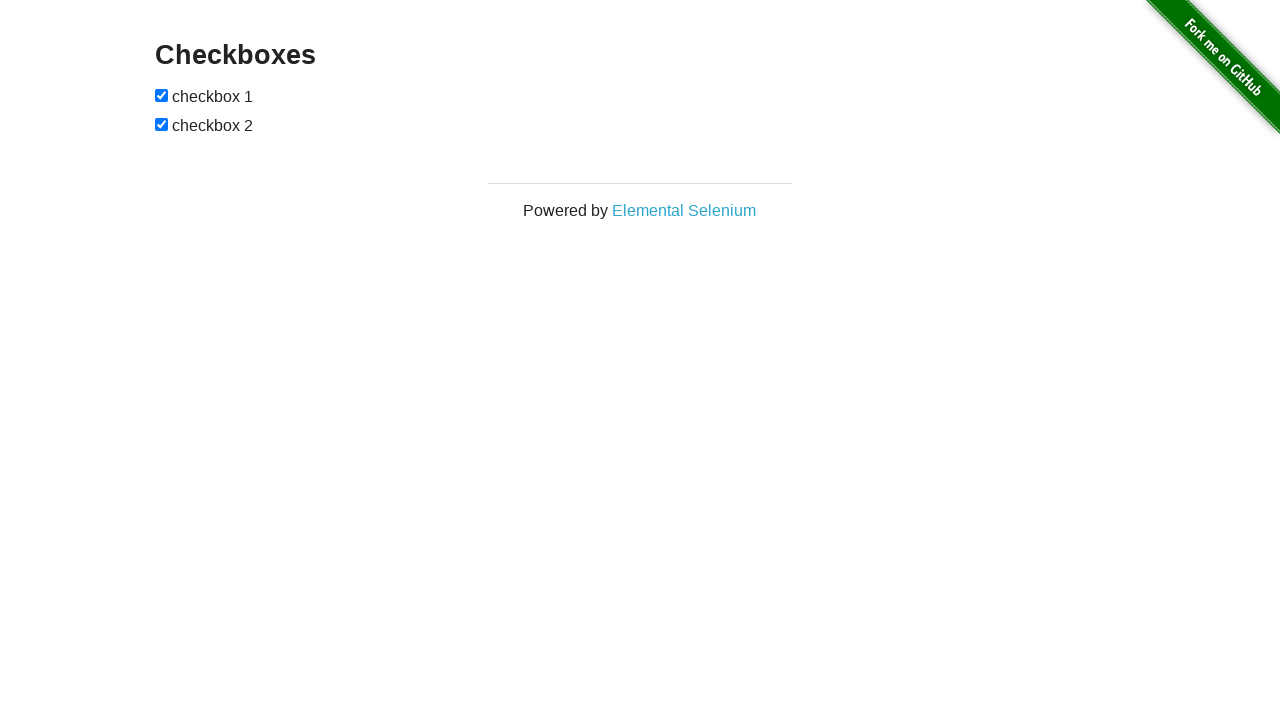

Dismissed the alert dialog
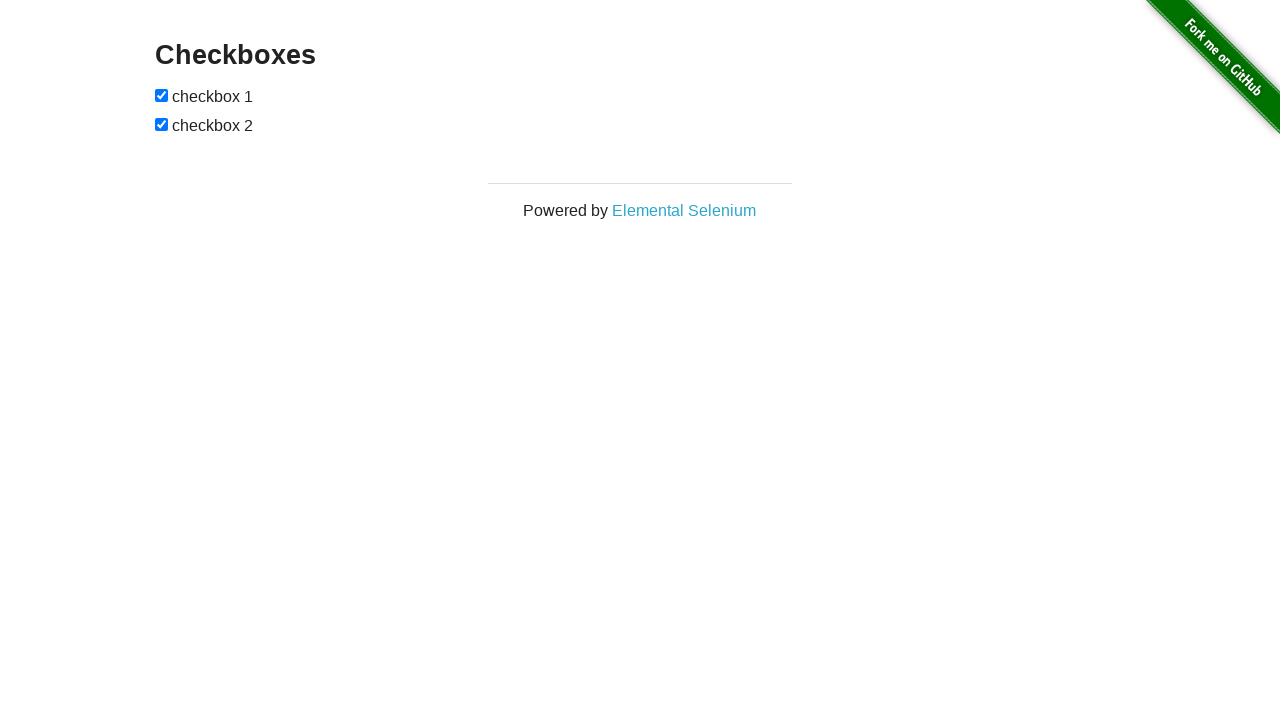

Unchecked the first checkbox using JavaScript
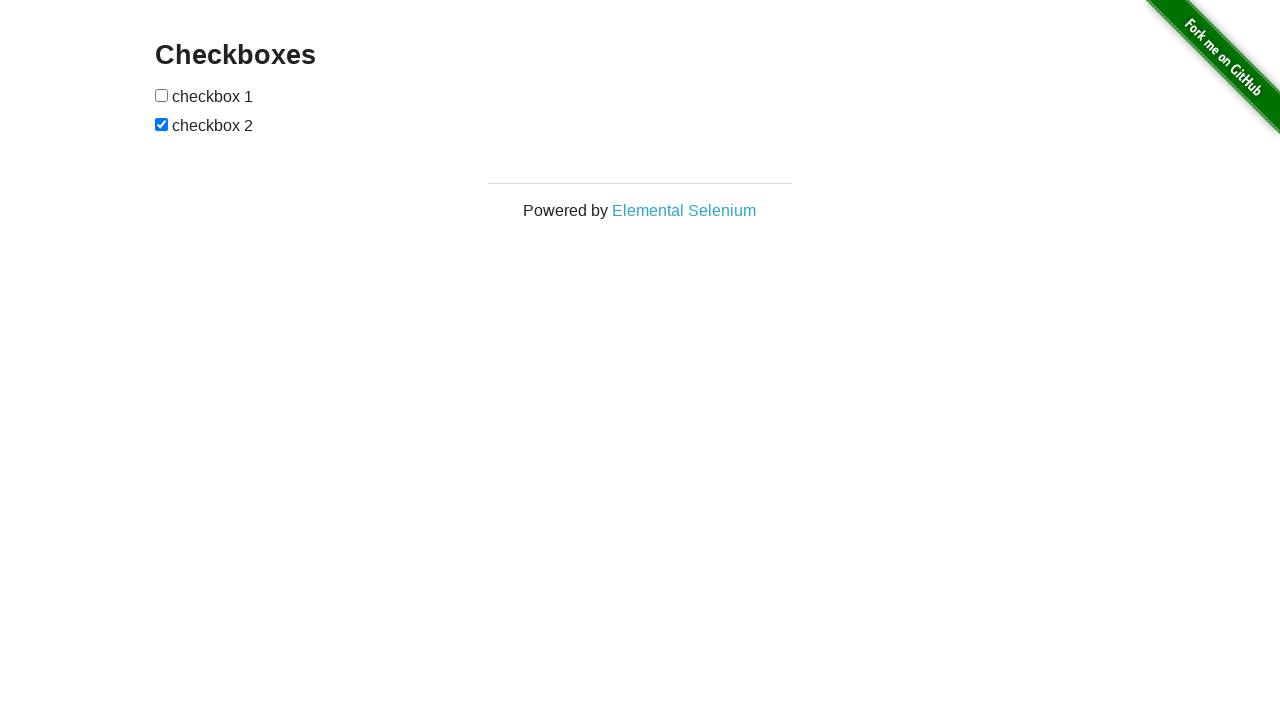

Refreshed the page using JavaScript
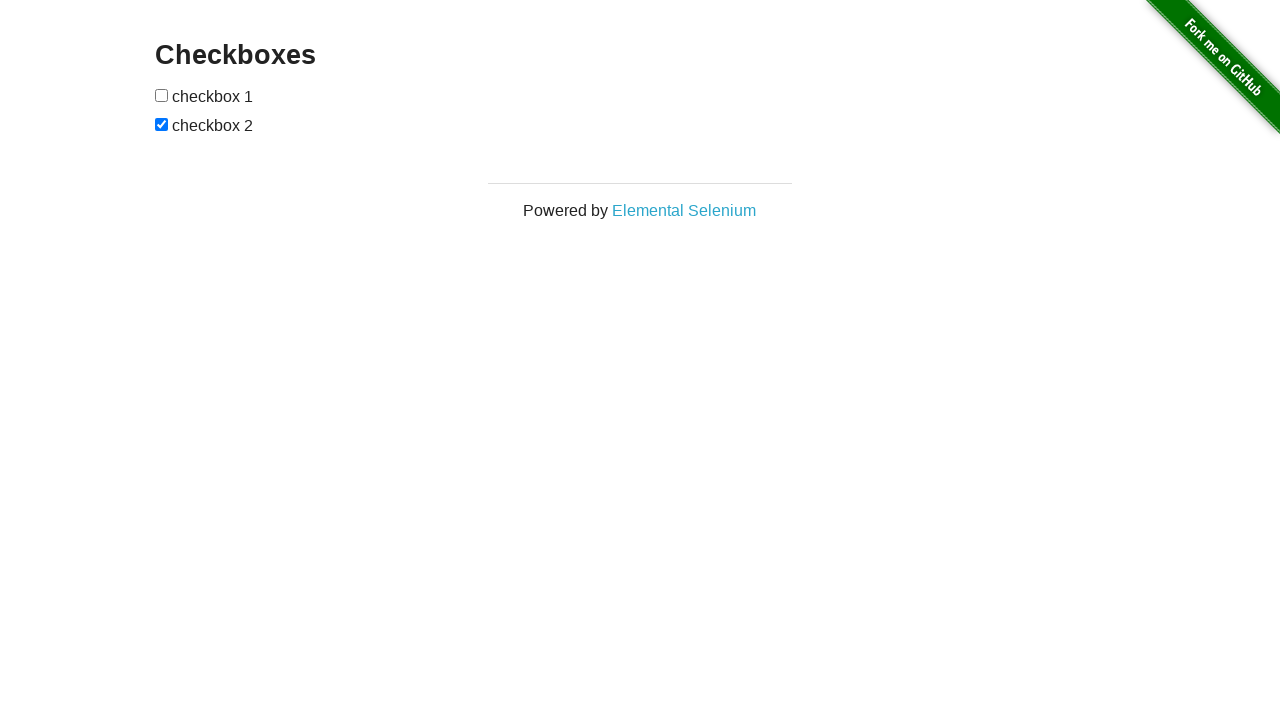

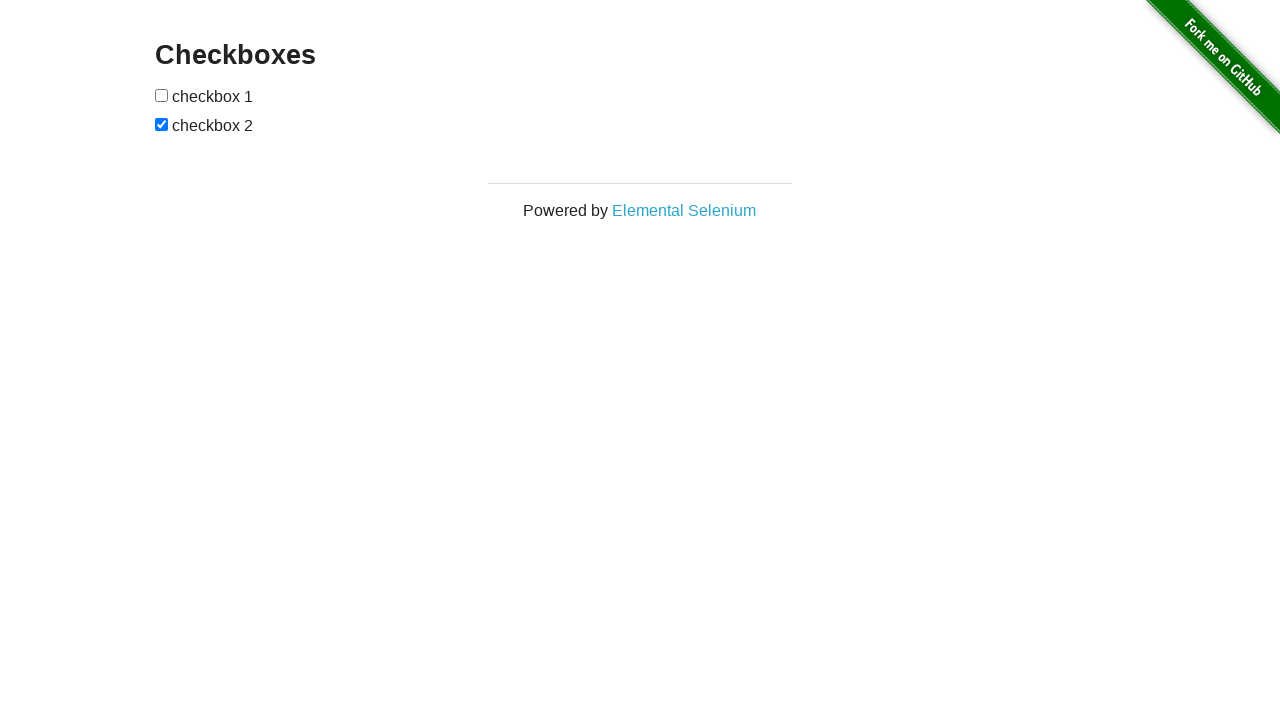